Waits for price to reach $100, clicks a button, then solves a math problem and submits the answer

Starting URL: http://suninjuly.github.io/explicit_wait2.html

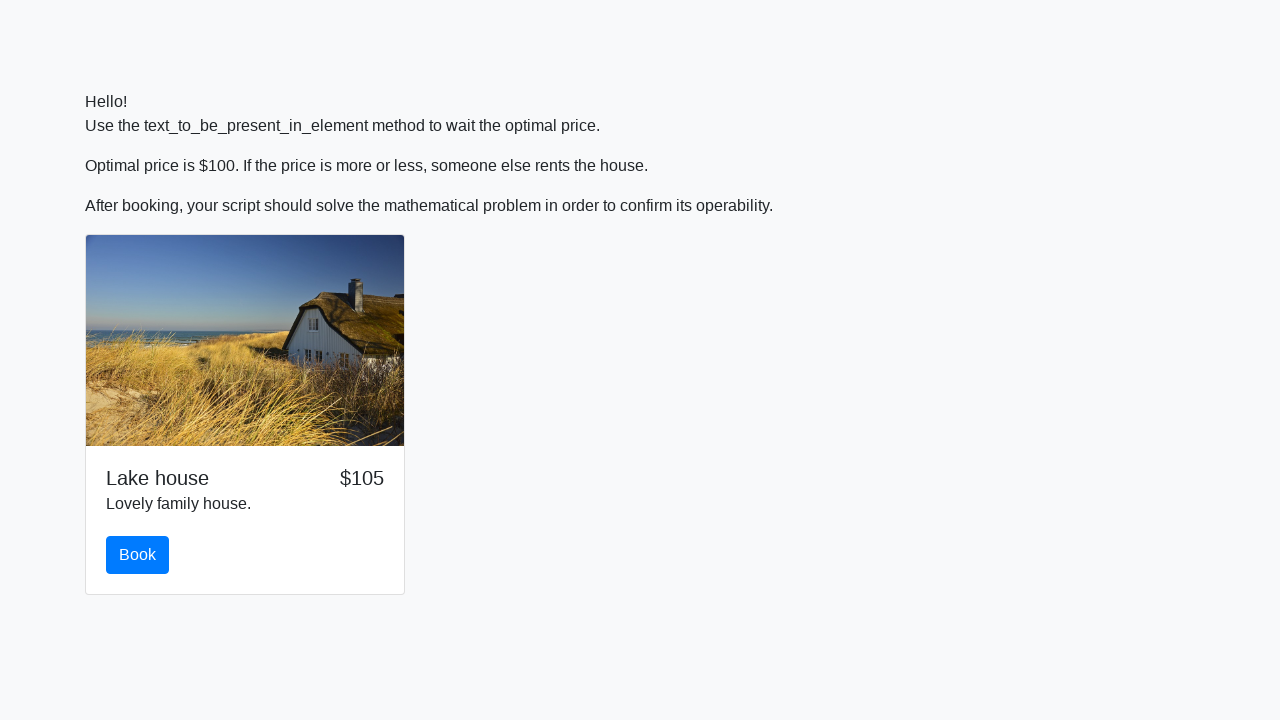

Retrieved initial price value
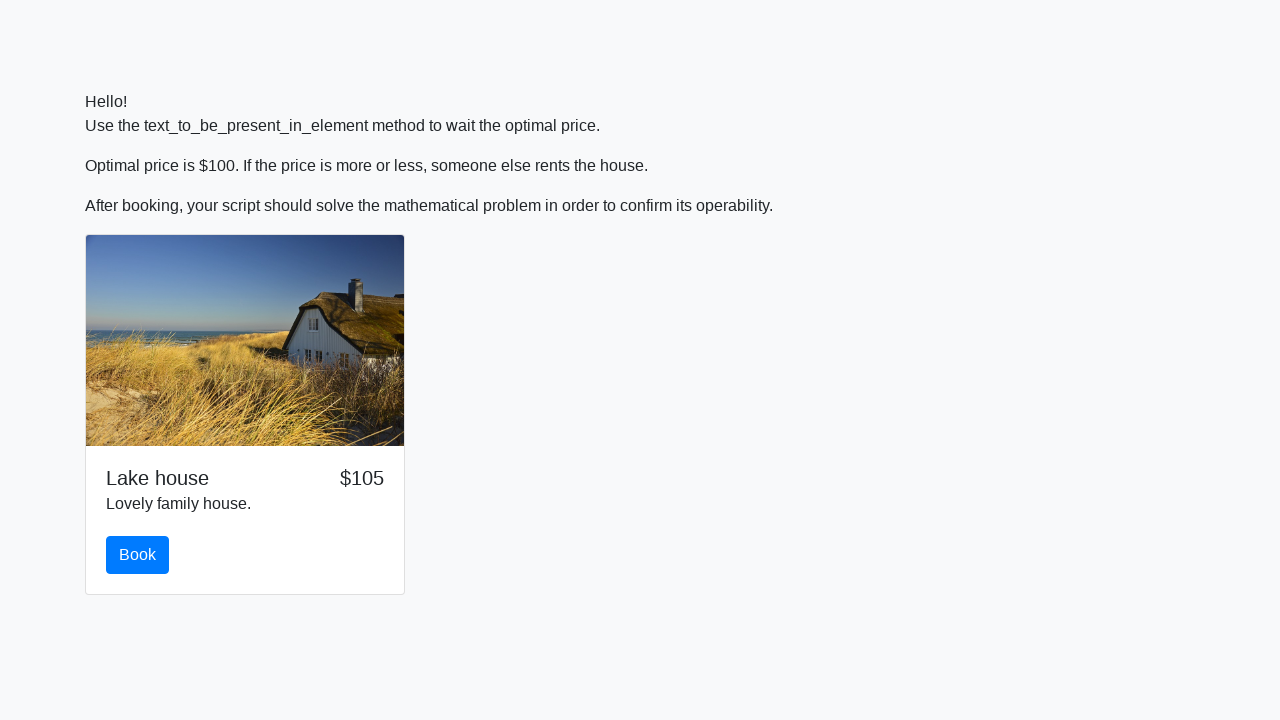

Waited 1 second for price update
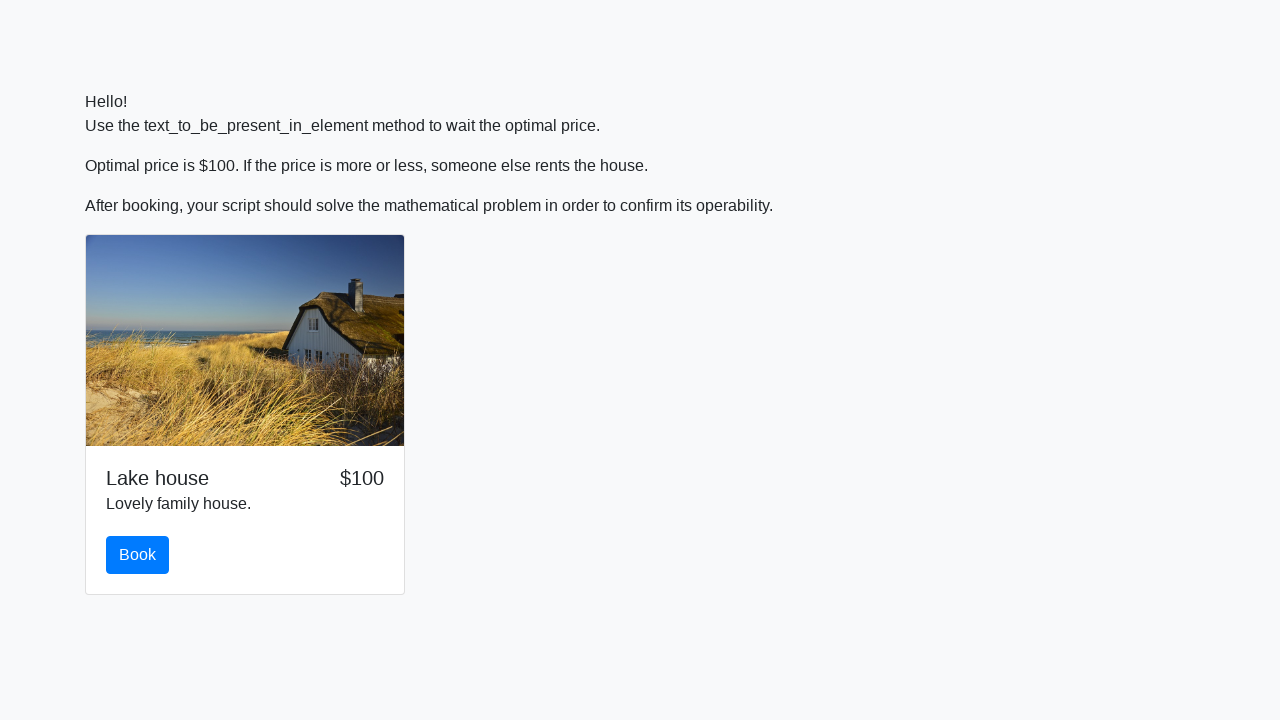

Checked price, current value: $100
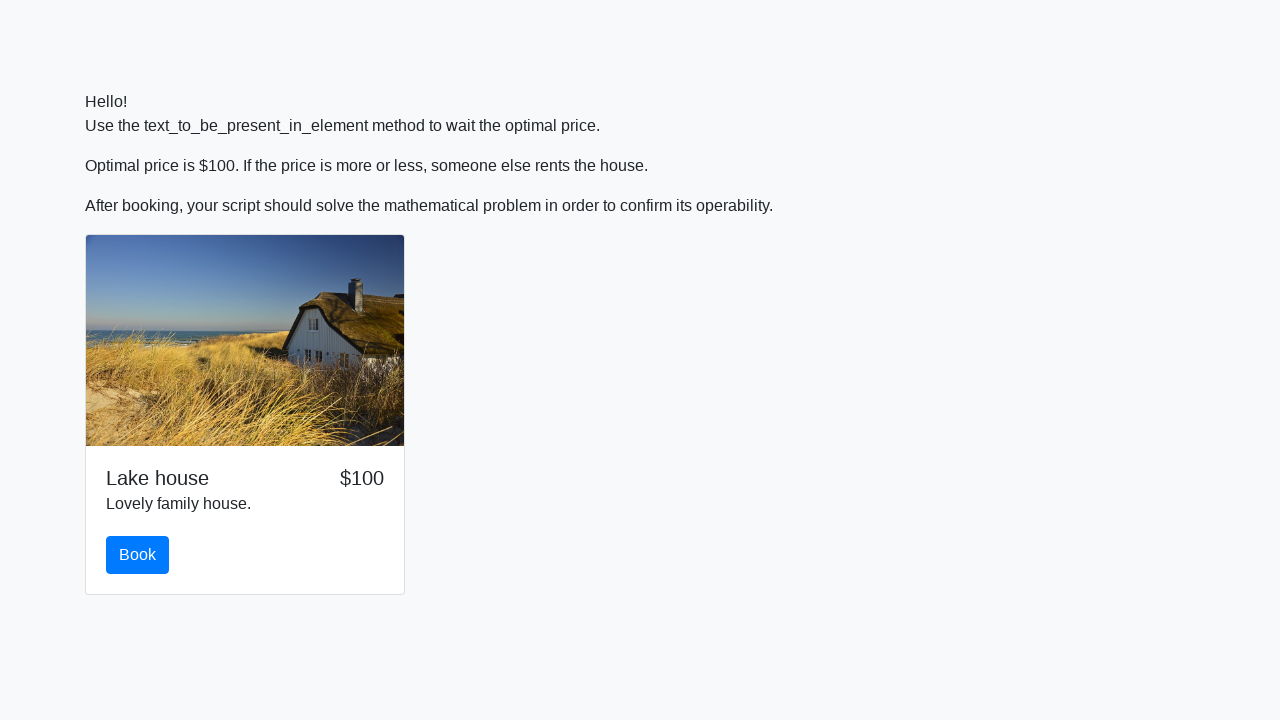

Clicked primary button after price reached $100 at (138, 555) on .btn.btn-primary
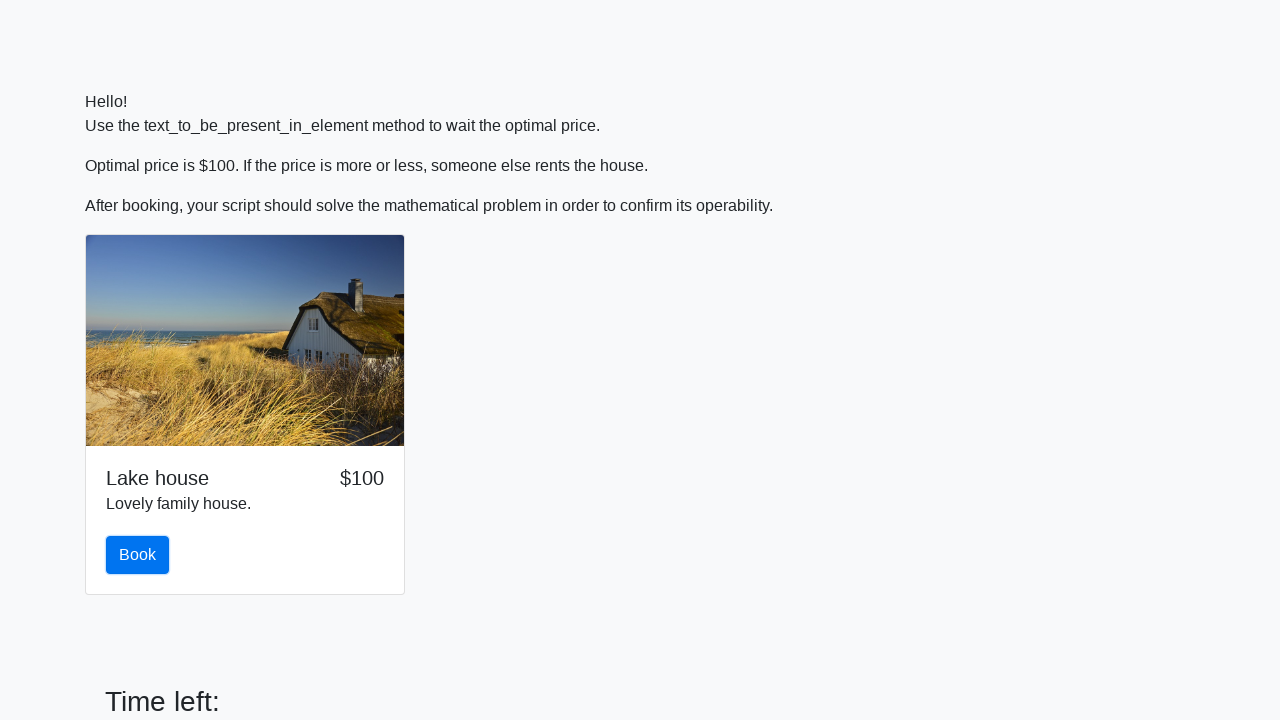

Retrieved input value for calculation: 224.0
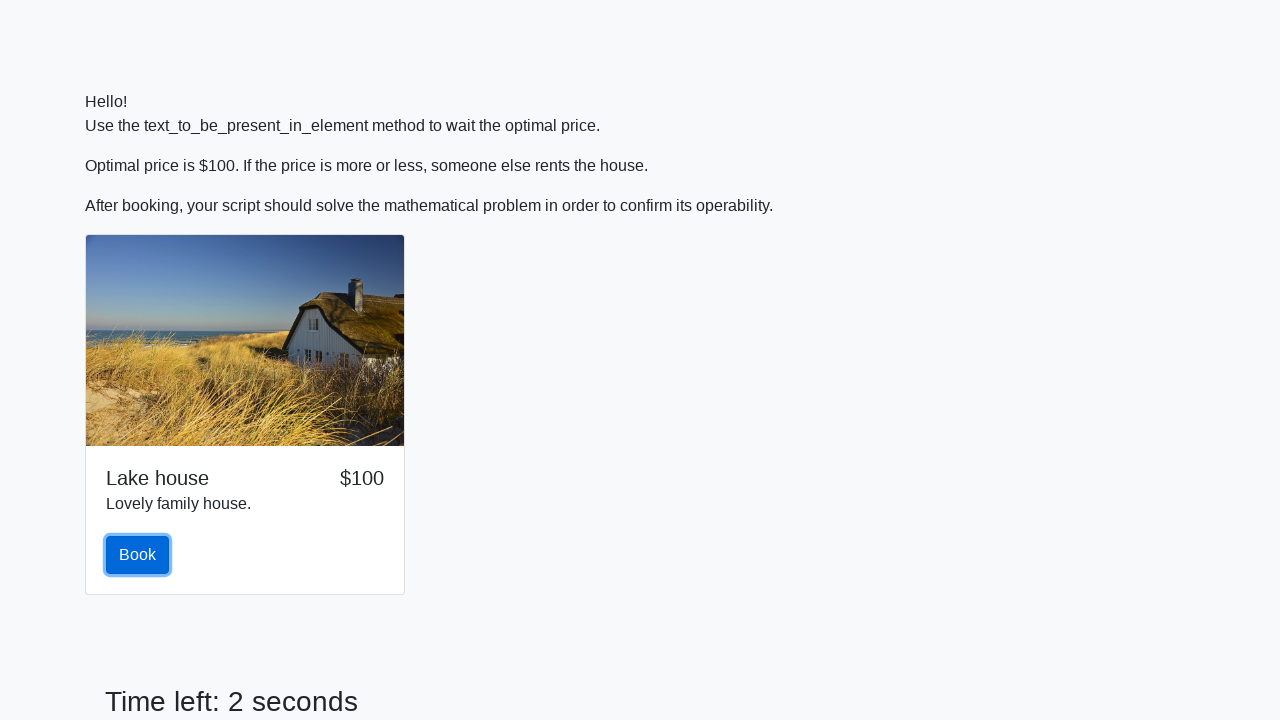

Calculated mathematical answer: 2.276184849991335
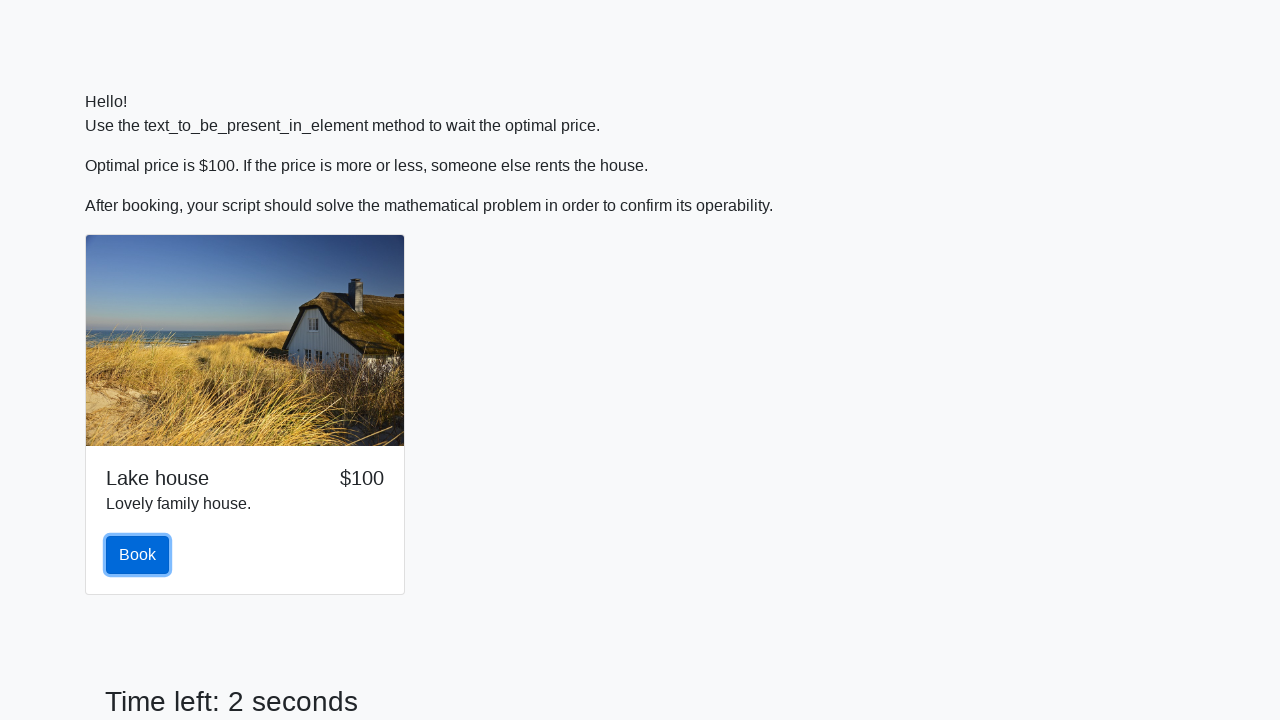

Filled answer field with calculated value on #answer
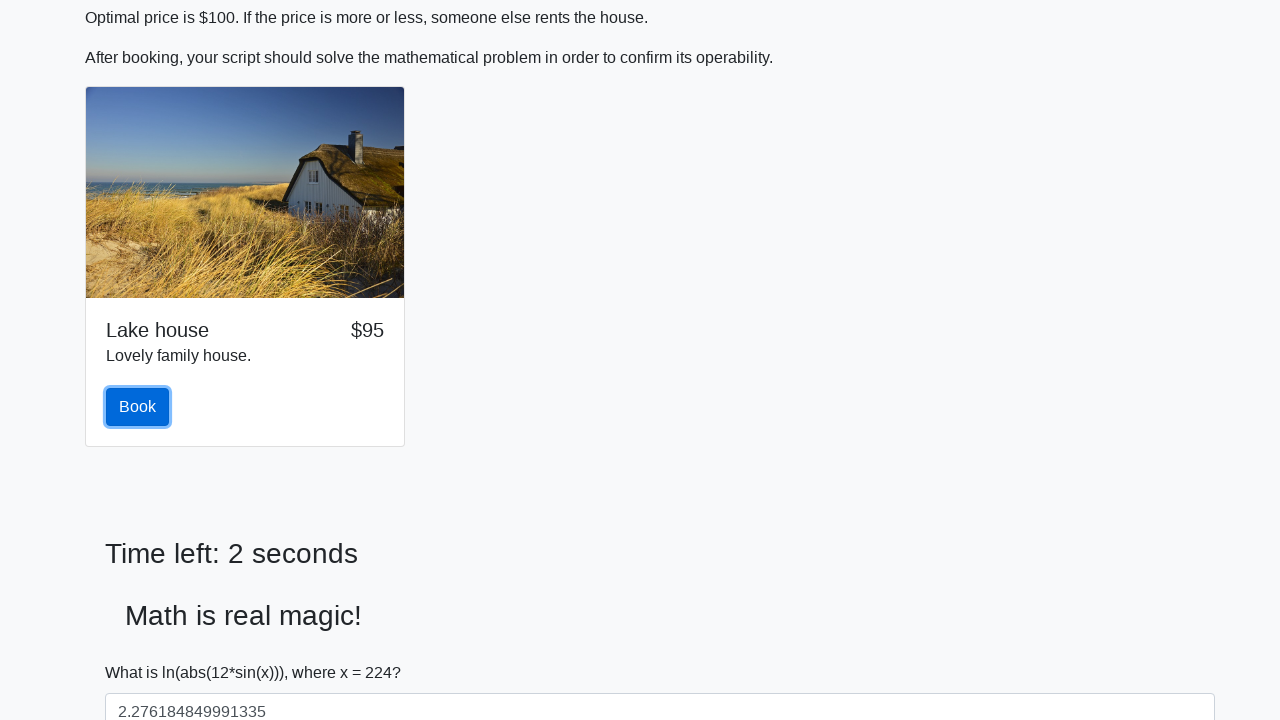

Clicked solve button to submit the answer at (143, 651) on #solve
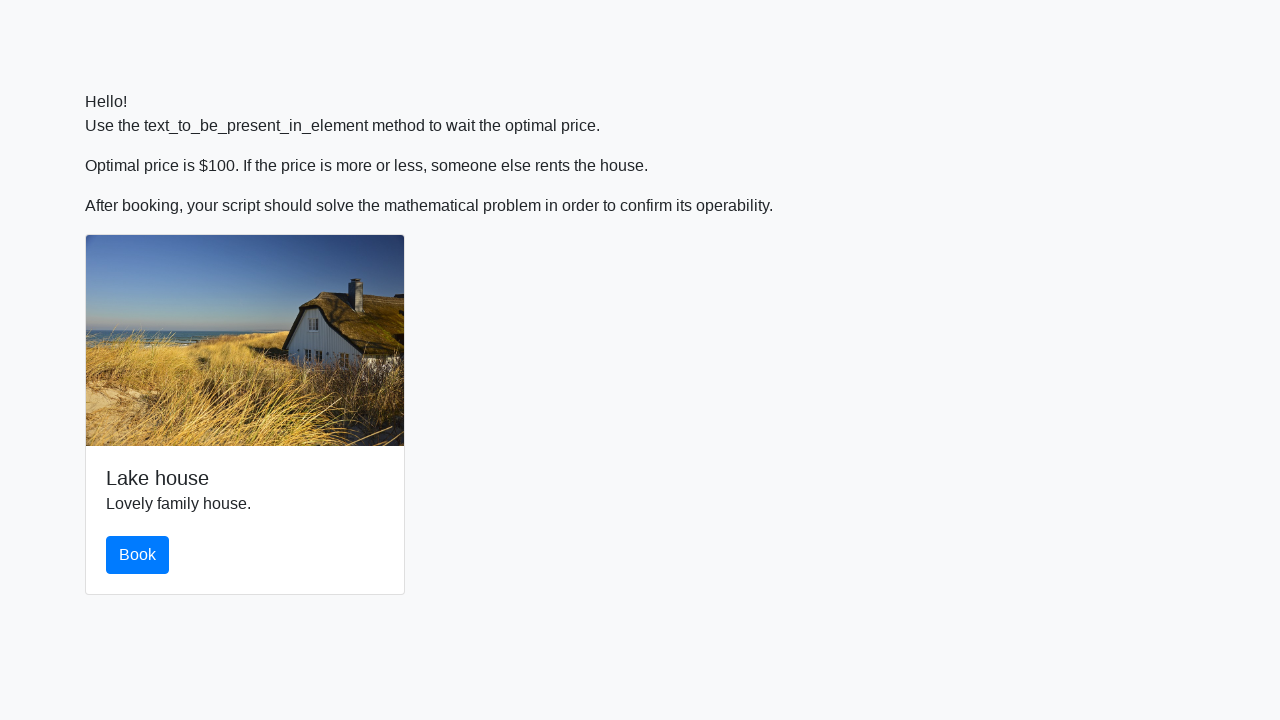

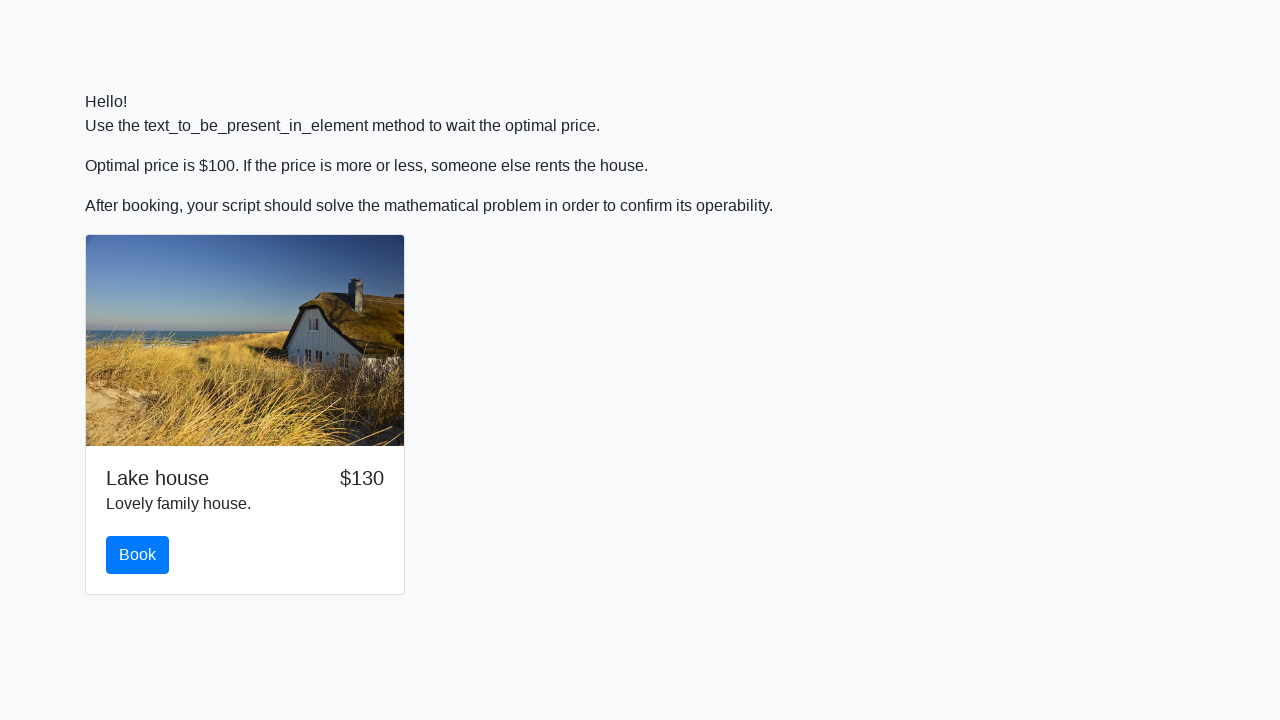